Tests different types of JavaScript alerts (simple alert, confirm dialog, and prompt dialog) by triggering them and interacting with accept, dismiss, and text input

Starting URL: https://the-internet.herokuapp.com/javascript_alerts

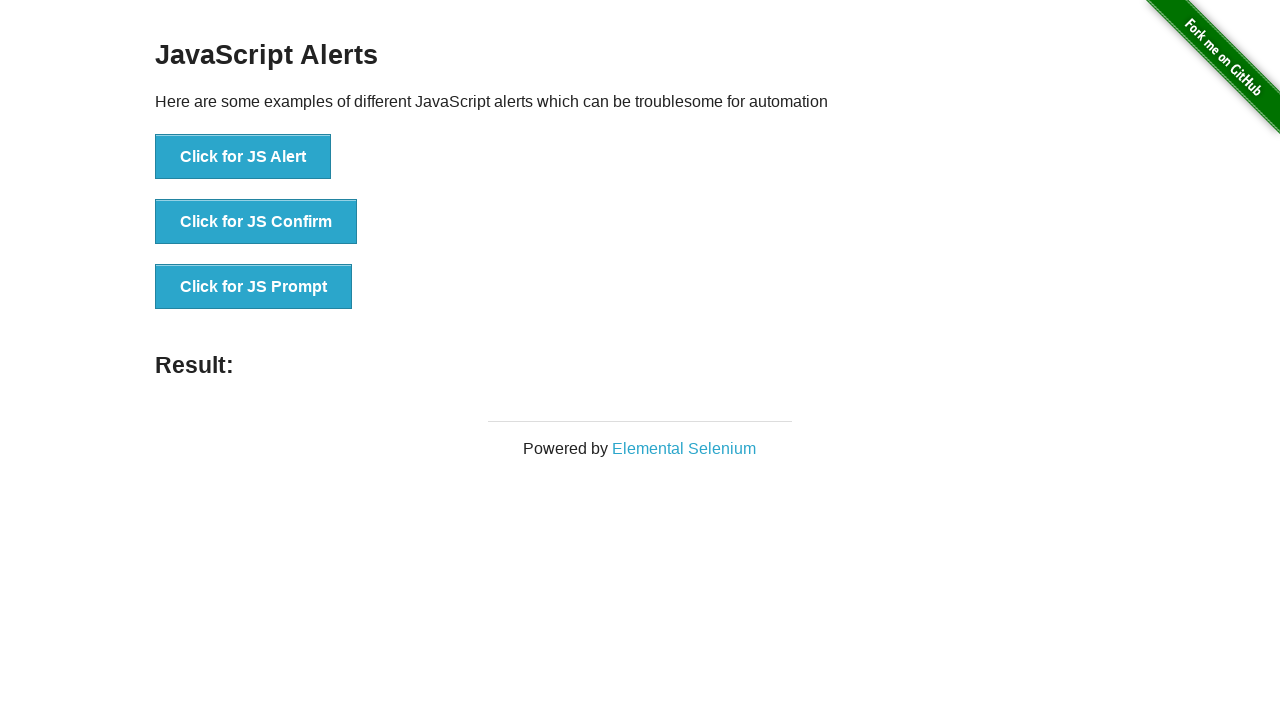

Clicked button to trigger simple JS Alert at (243, 157) on xpath=//button[text()='Click for JS Alert']
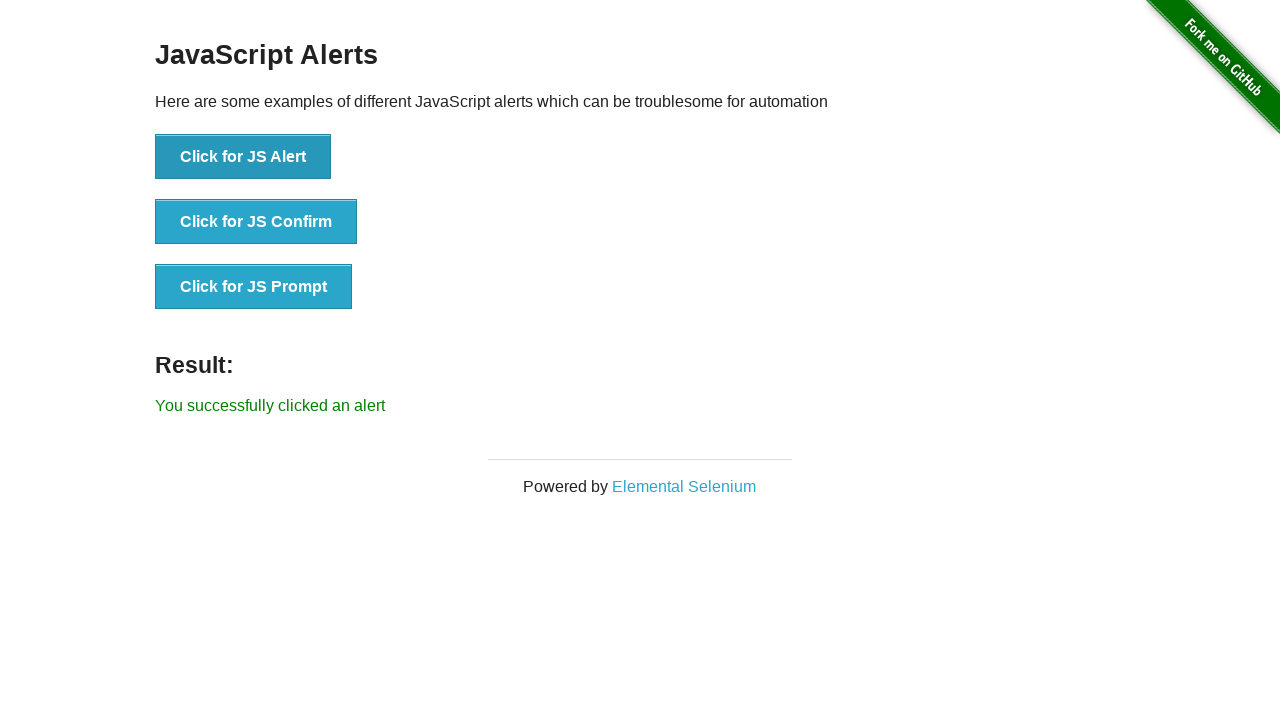

Set up dialog handler to accept the alert
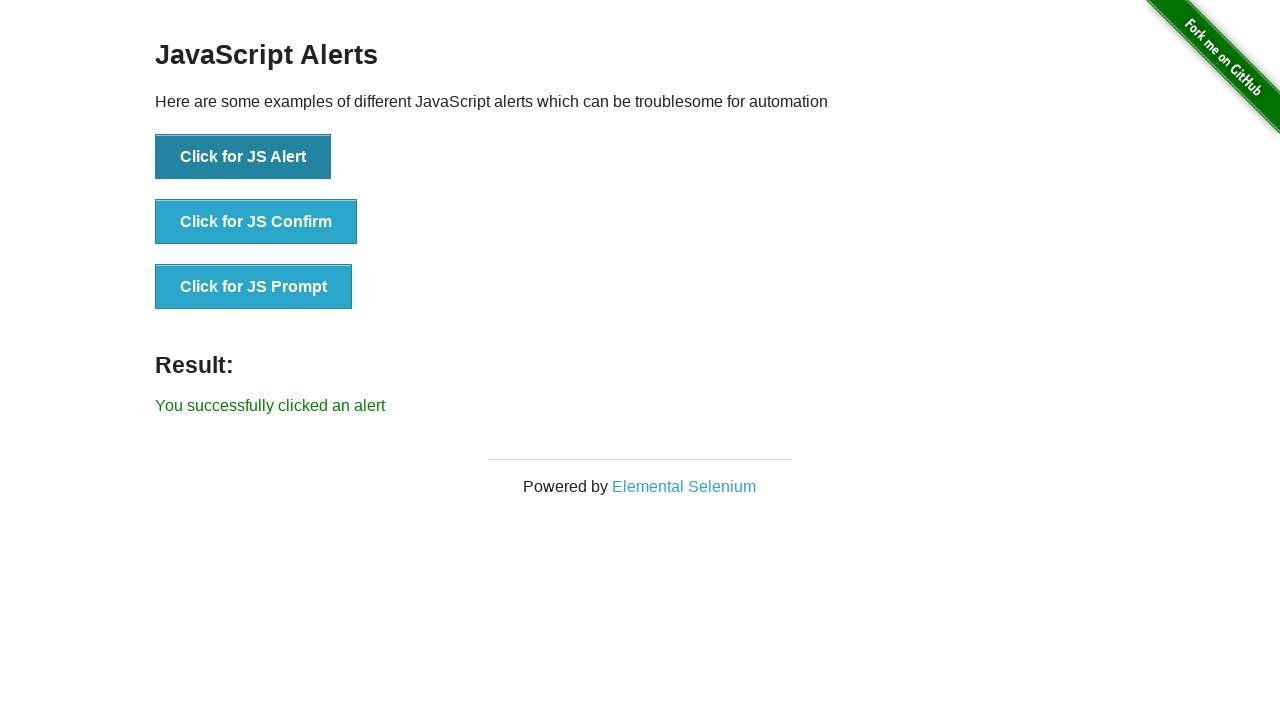

Waited 1 second for alert to display
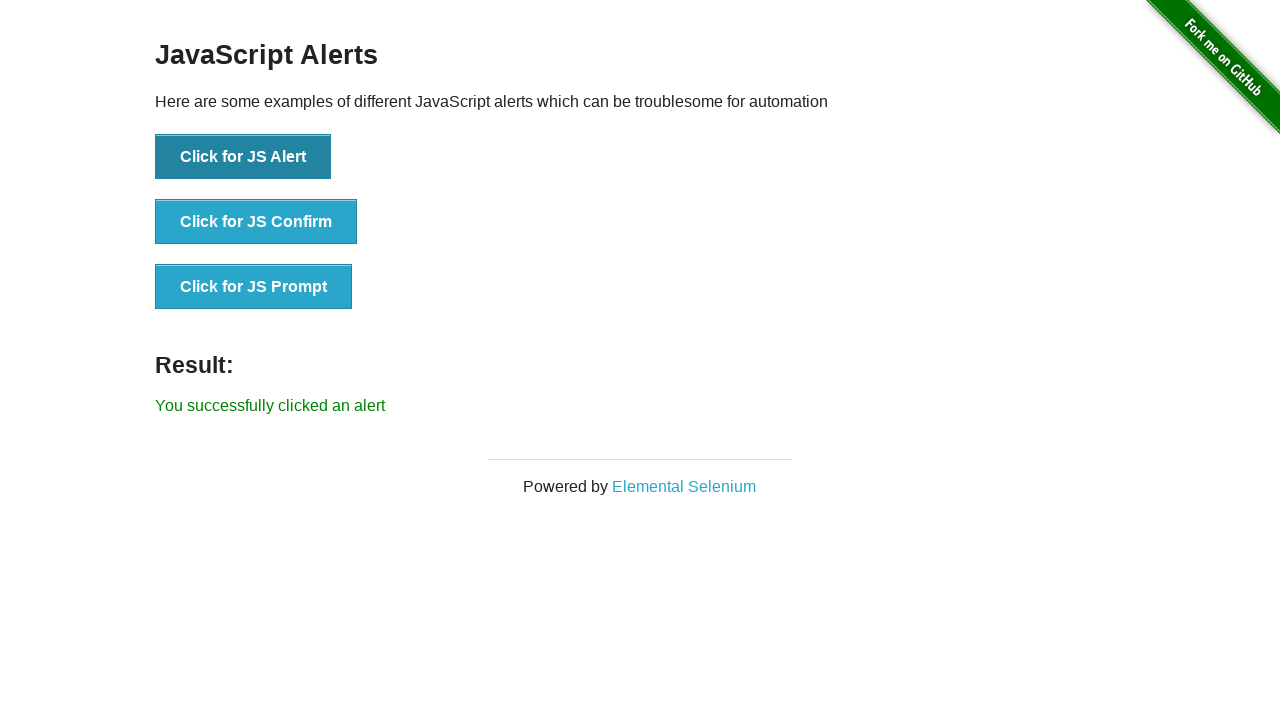

Clicked button to trigger JS Confirm dialog at (256, 222) on xpath=//button[text()='Click for JS Confirm']
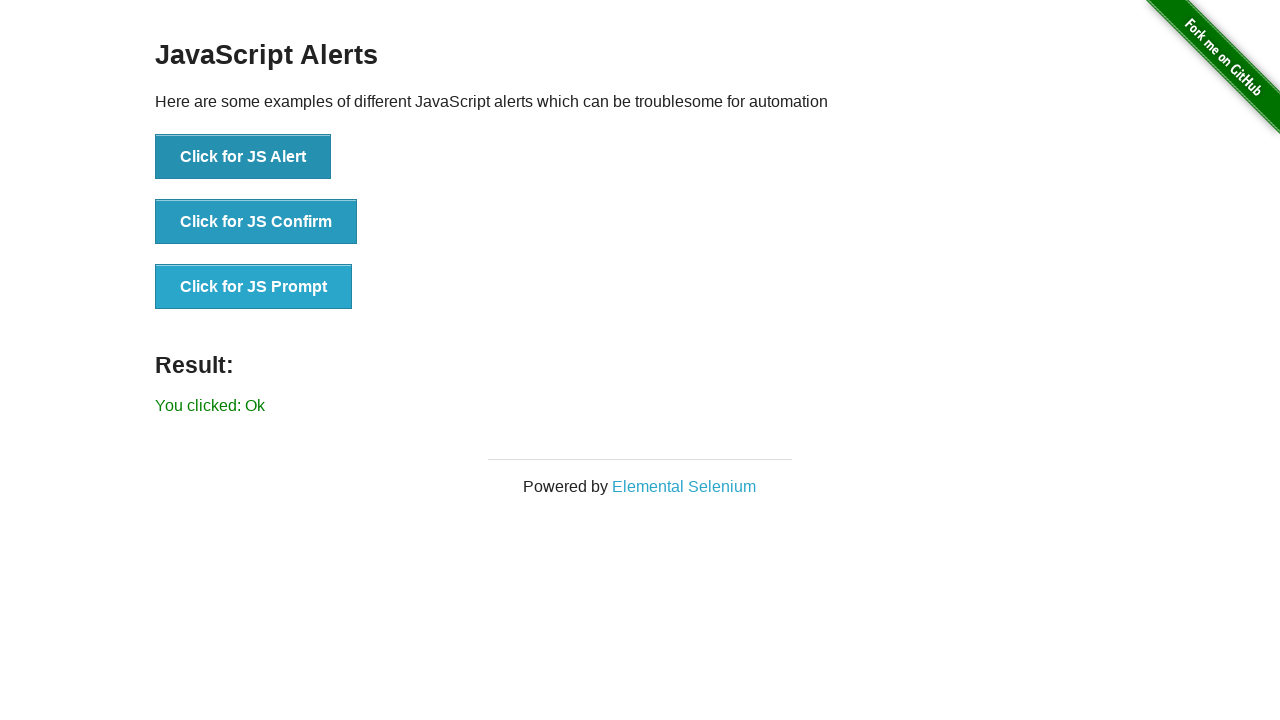

Set up dialog handler to dismiss the confirm dialog
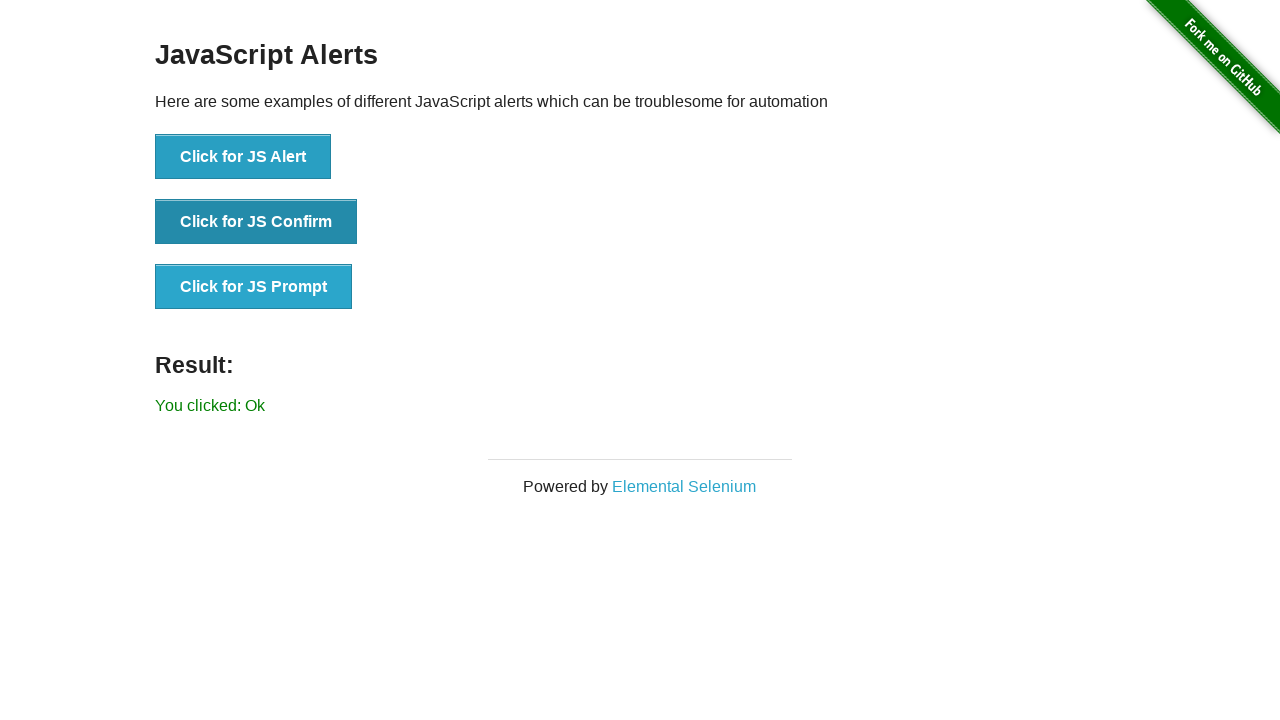

Waited 1 second for confirm dialog to be dismissed
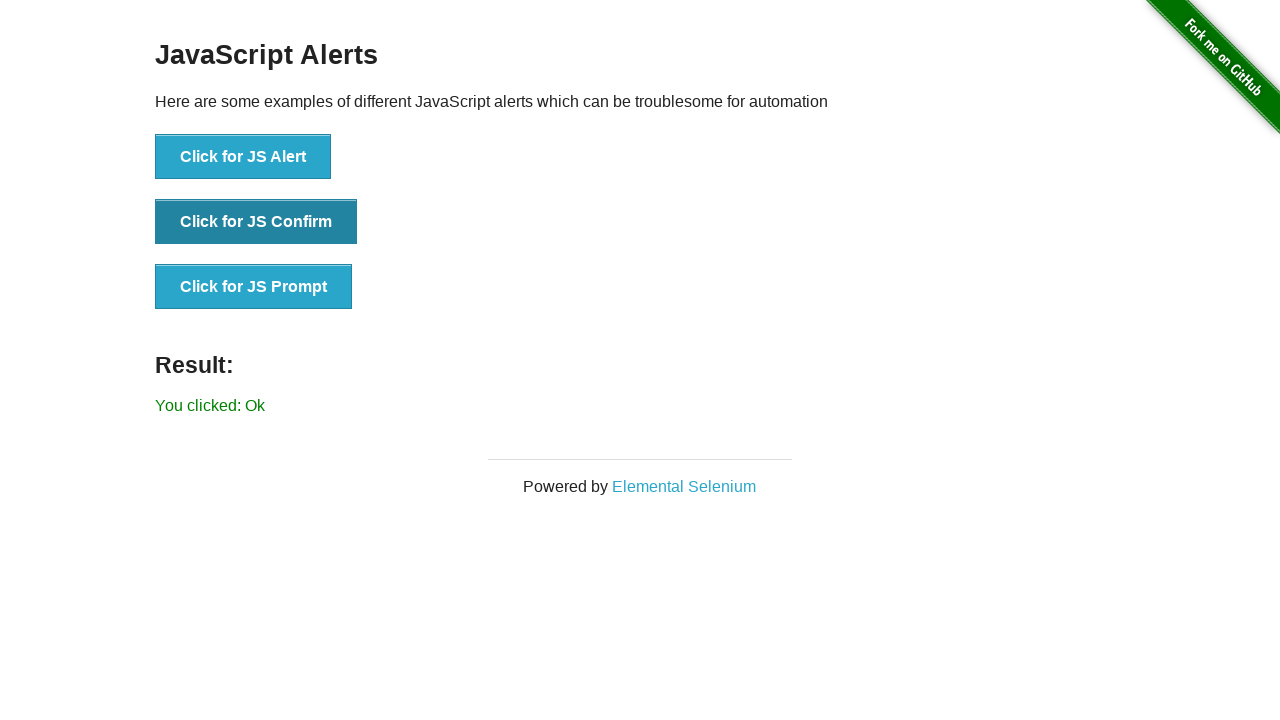

Clicked button to trigger JS Prompt dialog at (254, 287) on xpath=//button[text()='Click for JS Prompt']
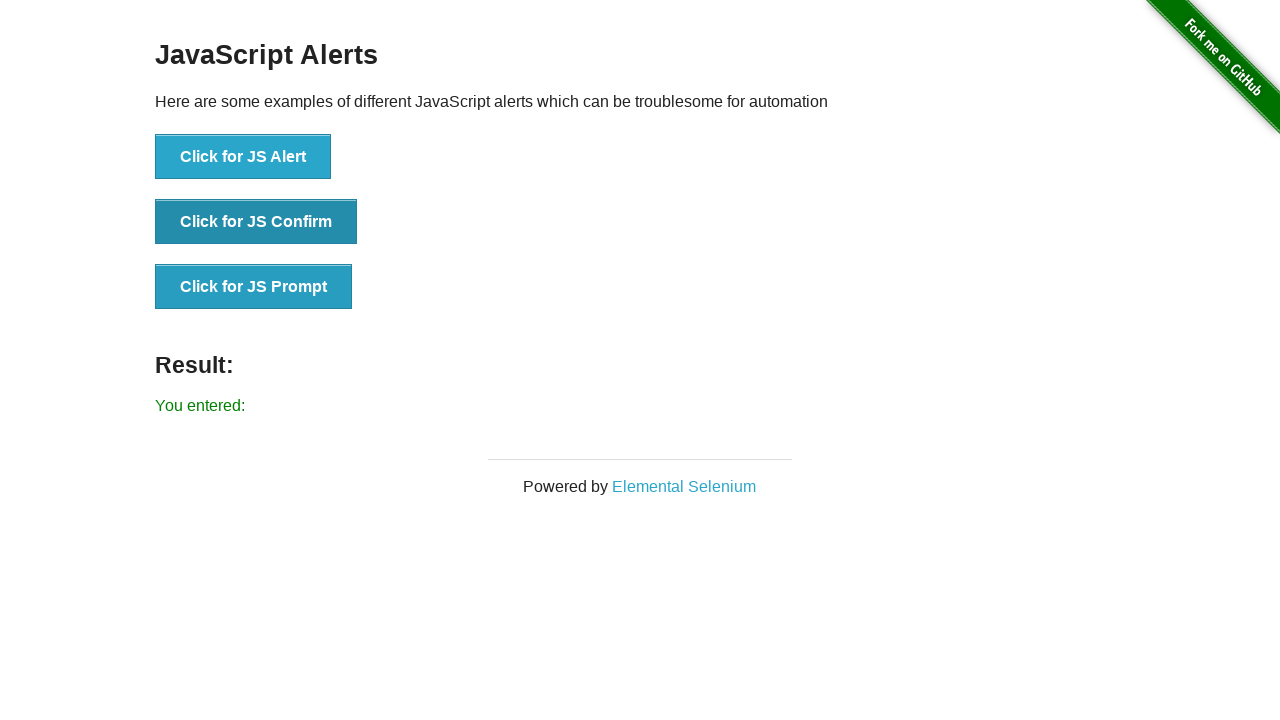

Set up dialog handler to accept prompt with text 'hello testing accept'
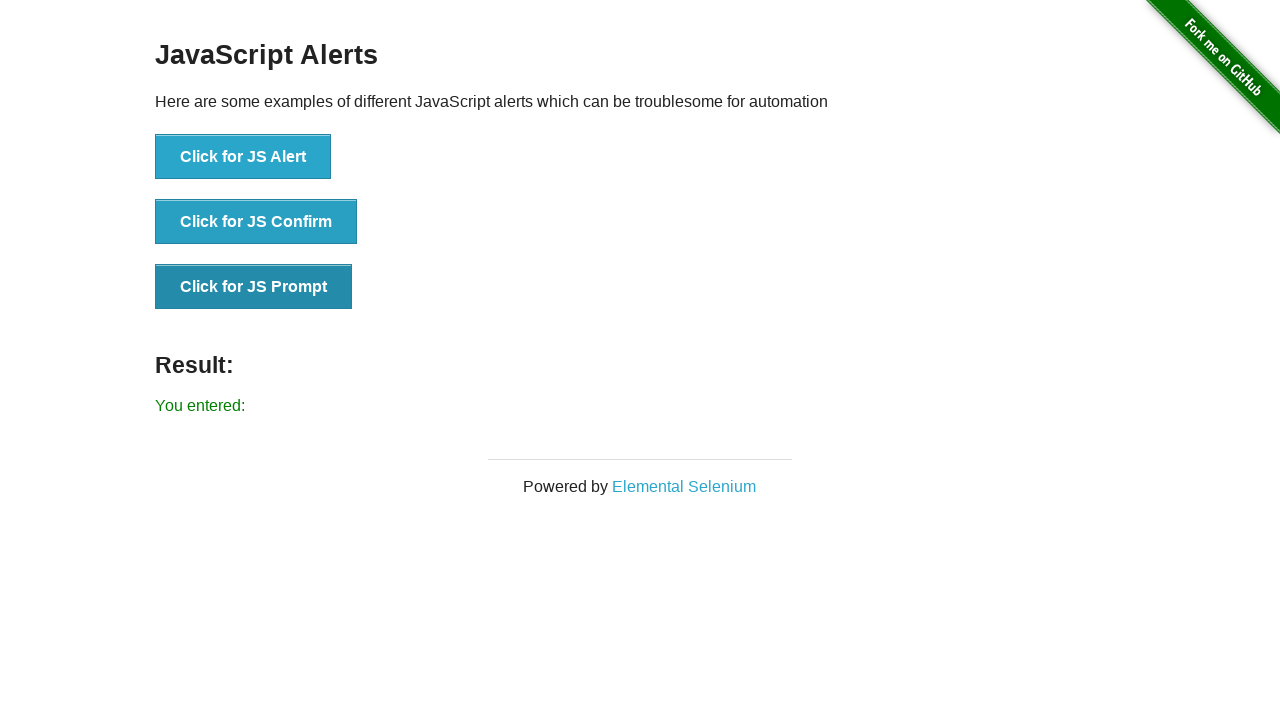

Waited 1 second for prompt dialog to be accepted
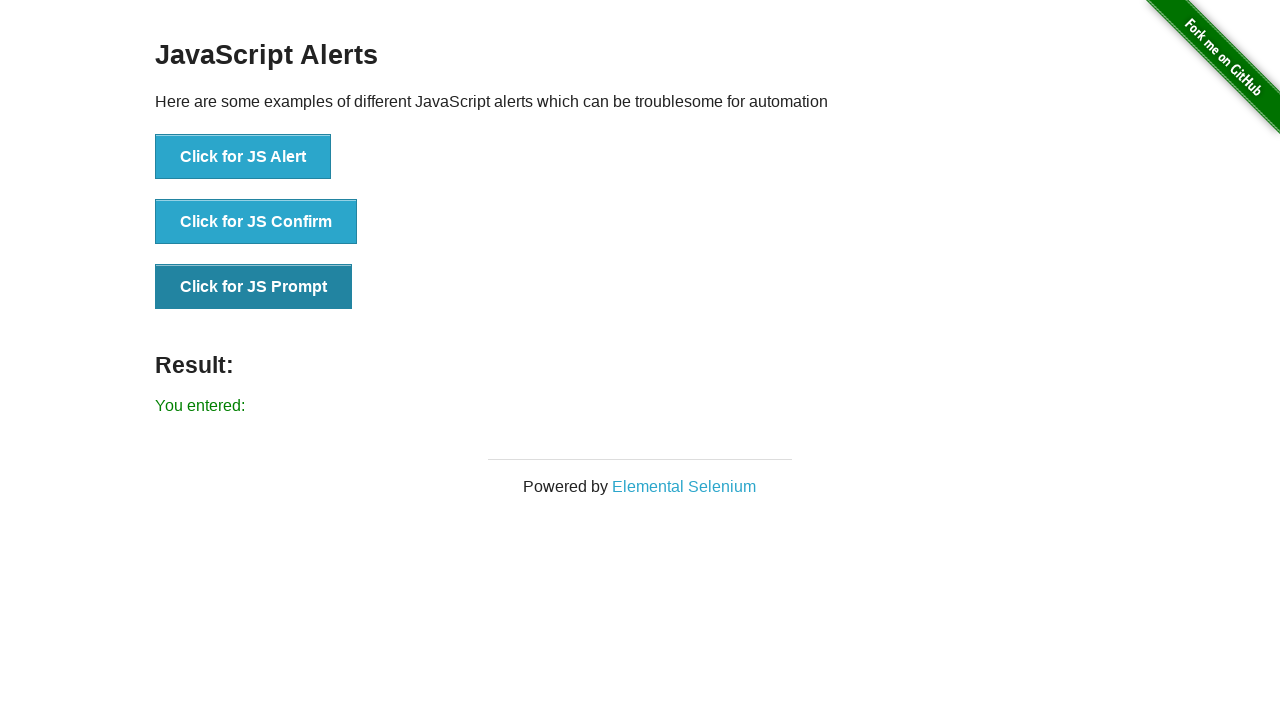

Clicked button to trigger another JS Prompt dialog at (254, 287) on xpath=//button[text()='Click for JS Prompt']
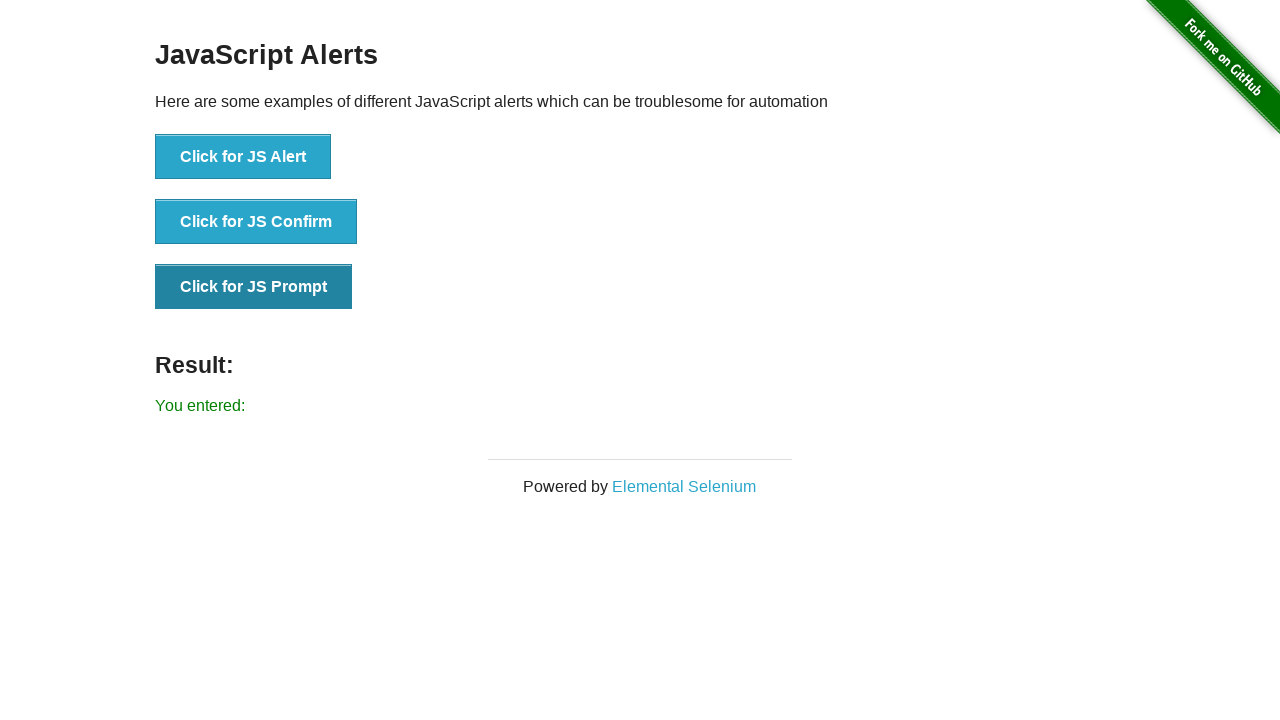

Set up dialog handler to dismiss the prompt dialog
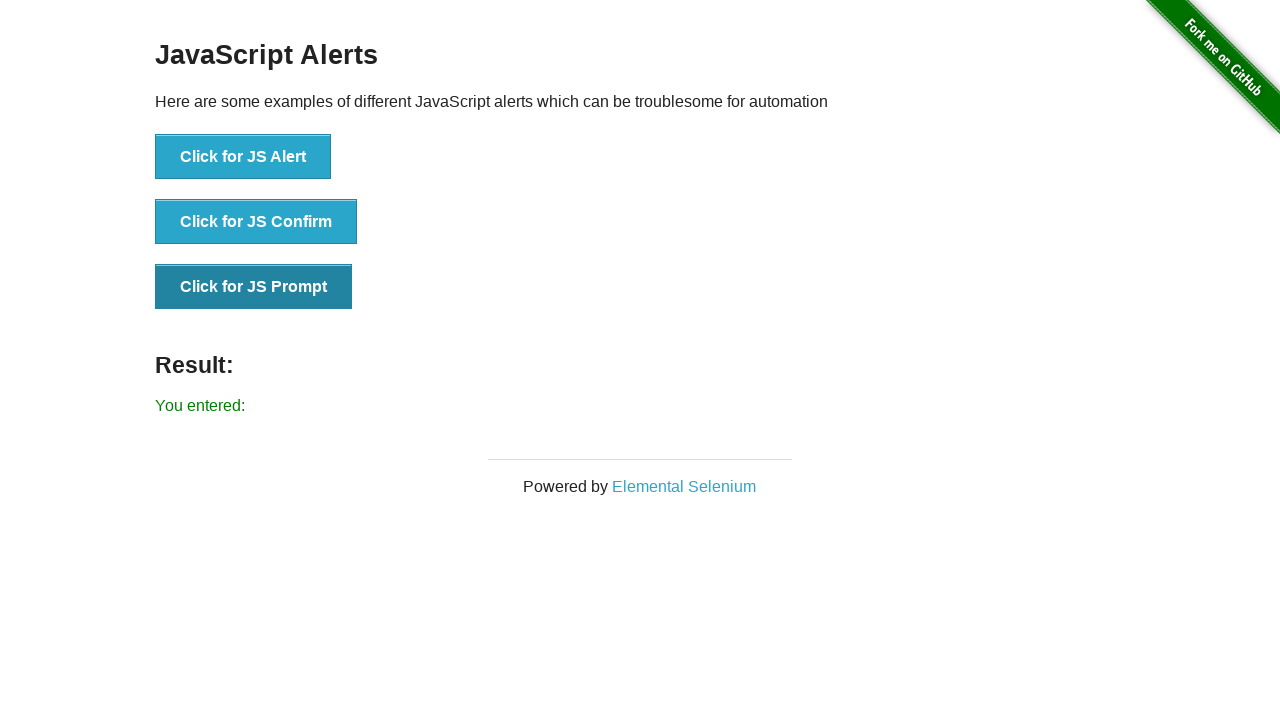

Waited 1 second for prompt dialog to be dismissed
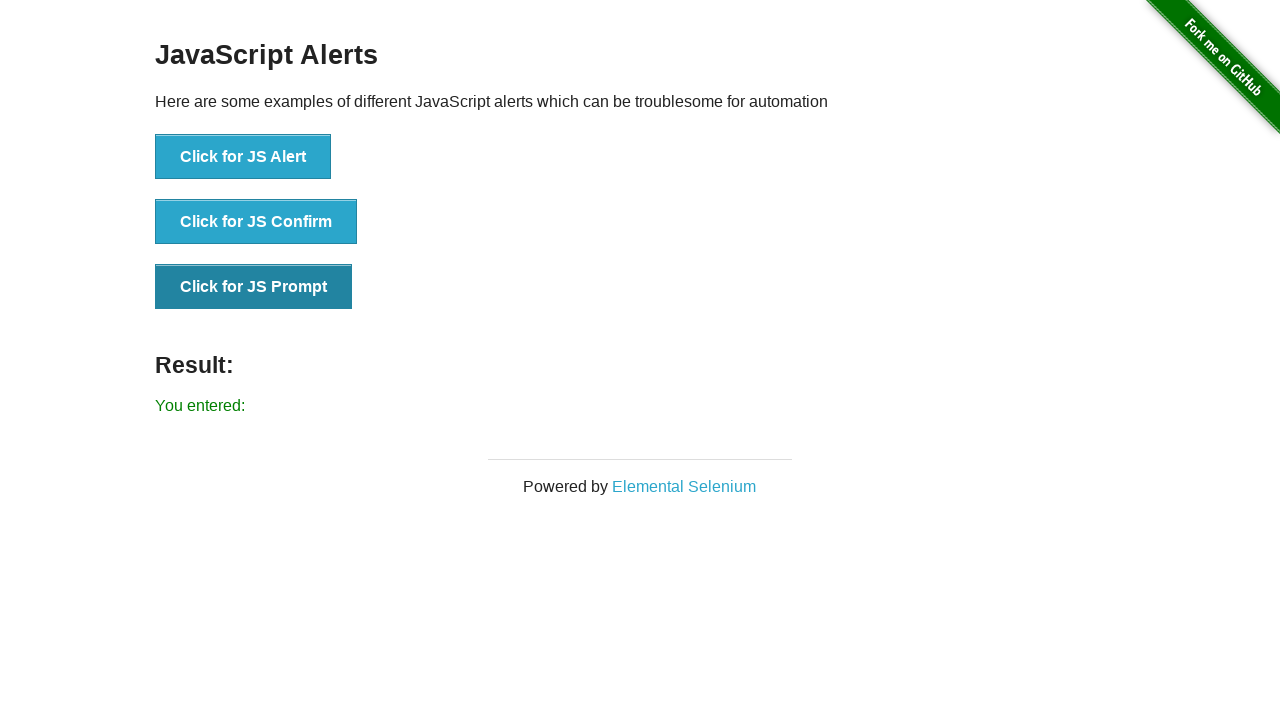

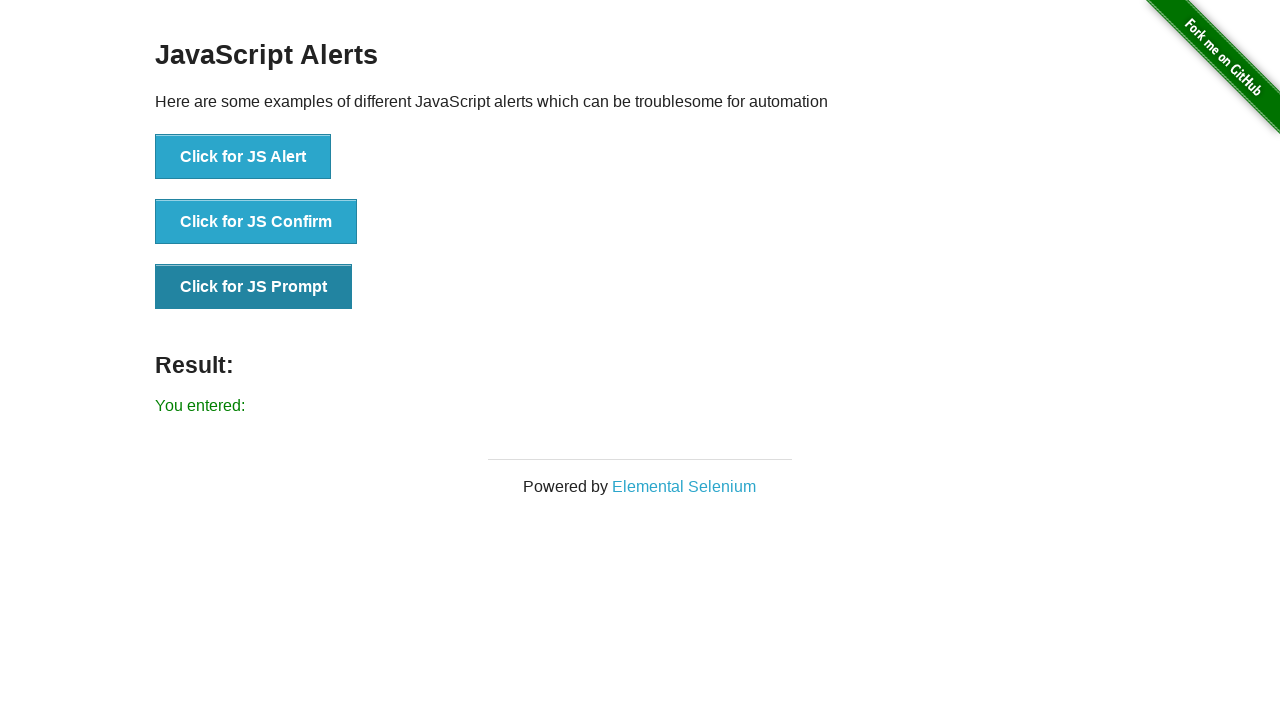